Tests file download functionality by clicking on a download link for a text file on a test website

Starting URL: http://the-internet.herokuapp.com/download

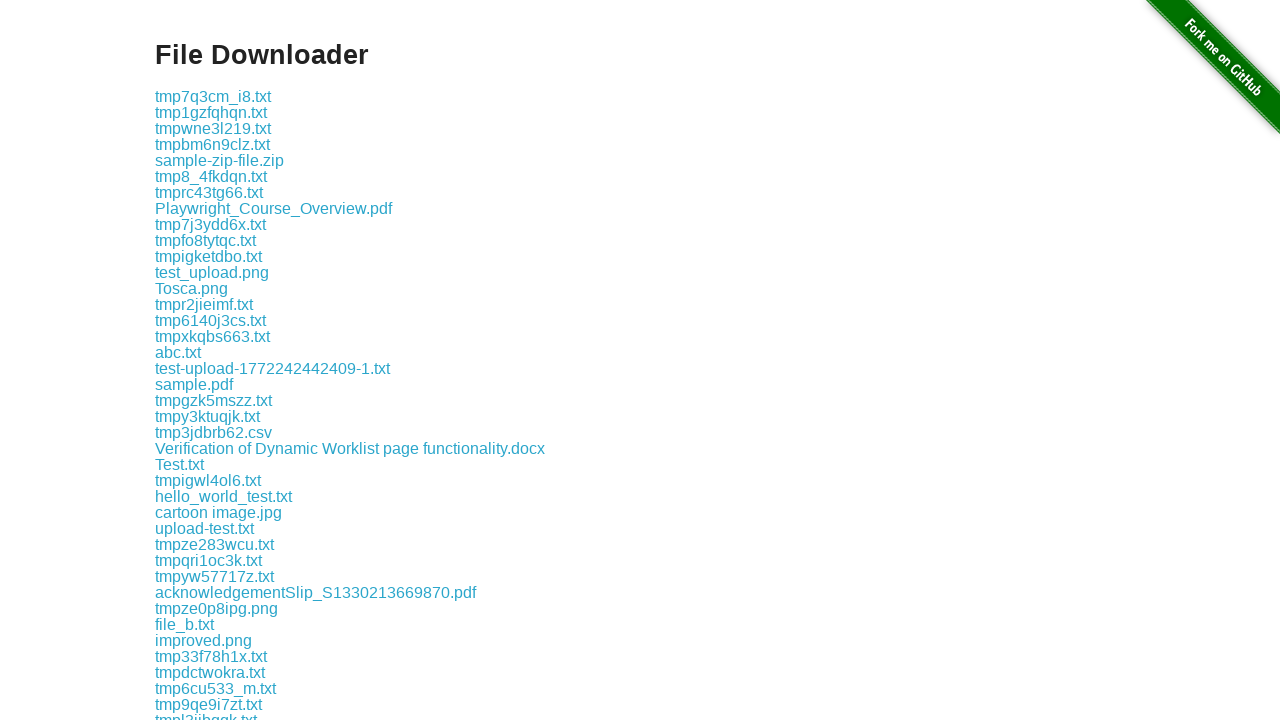

Clicked download link for some-file.txt at (198, 360) on a[href='download/some-file.txt']
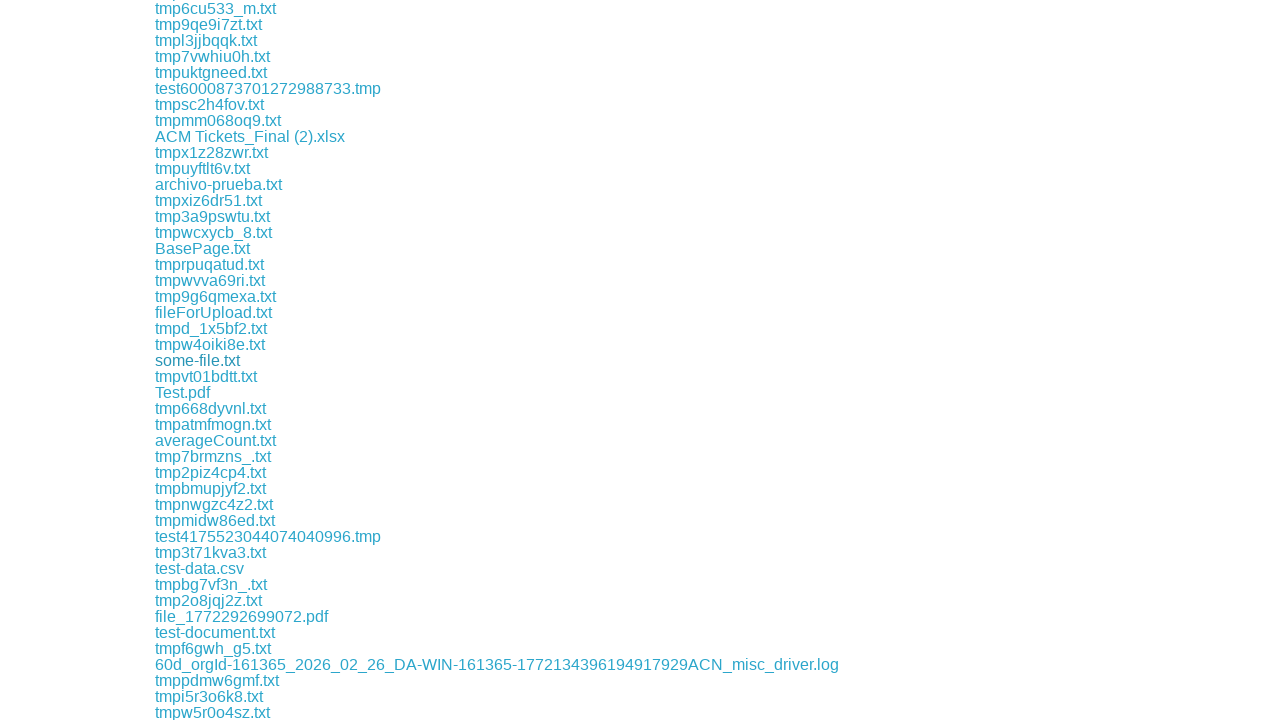

Waited 2 seconds for download to initiate
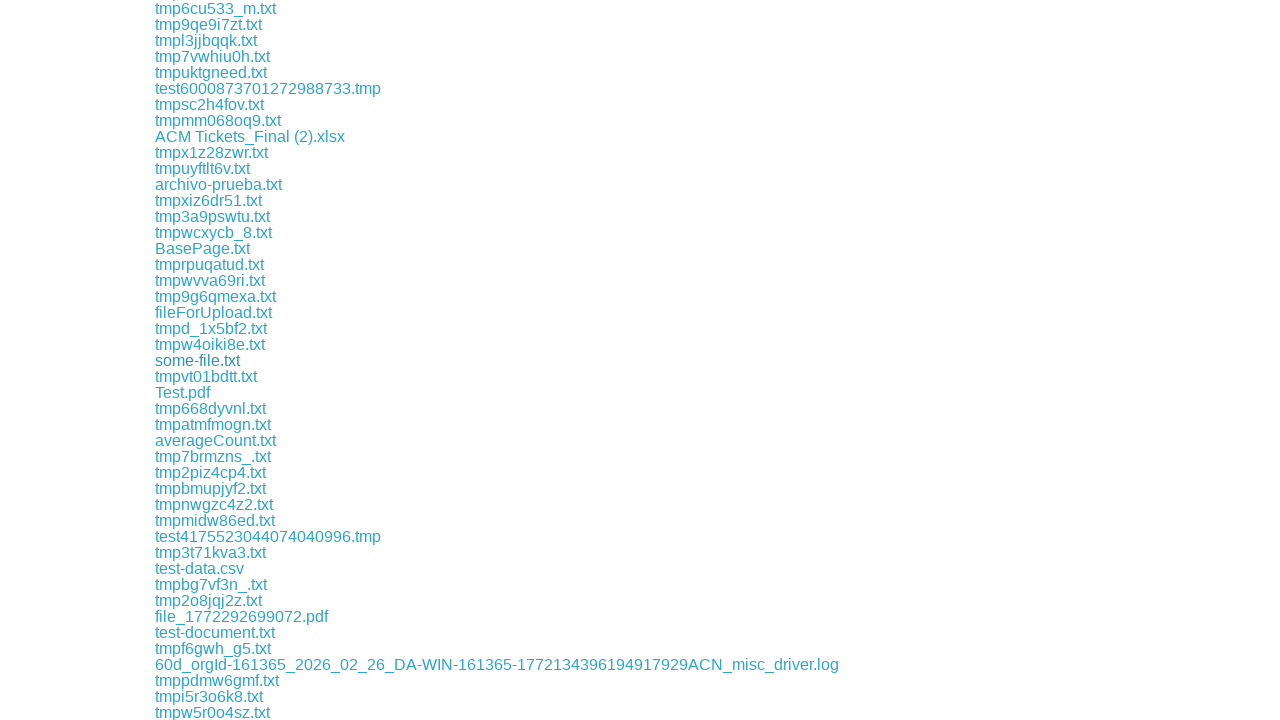

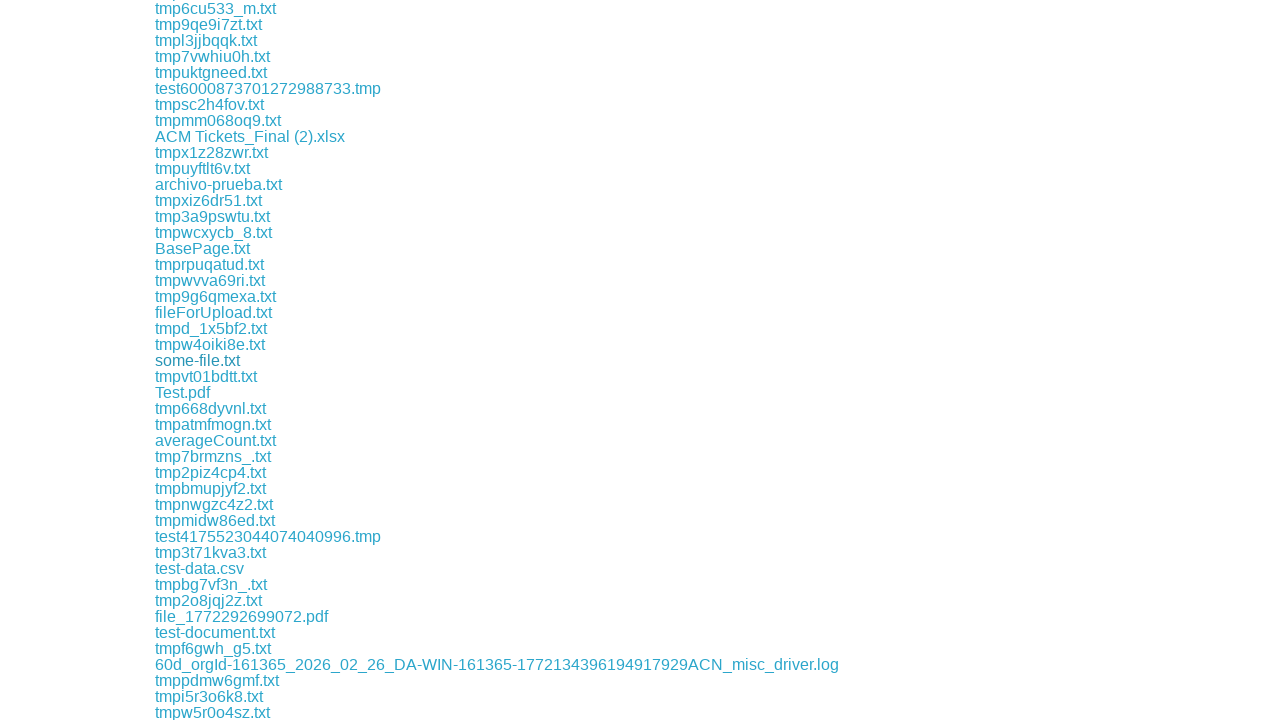